Tests a text box form by filling in user name, email, current address, and permanent address fields using keyboard navigation (TAB) and submitting with ENTER

Starting URL: https://demoqa.com/text-box

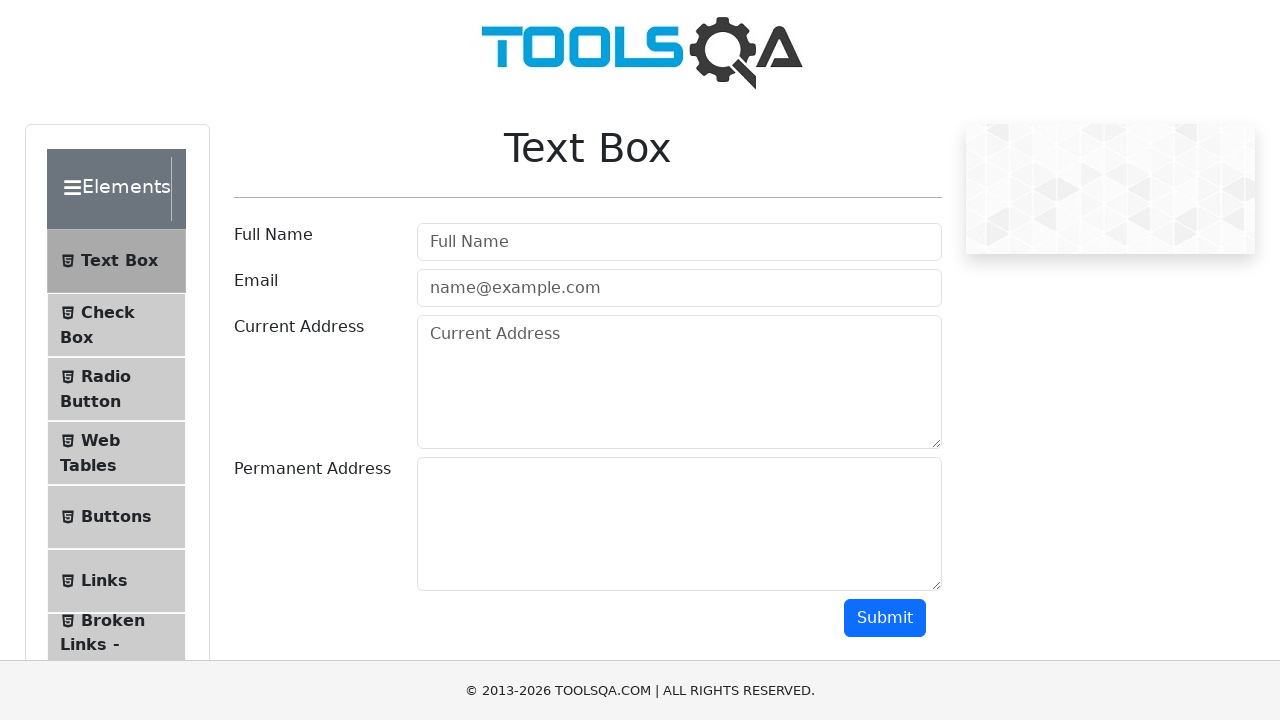

Filled username field with 'Michael' on input#userName
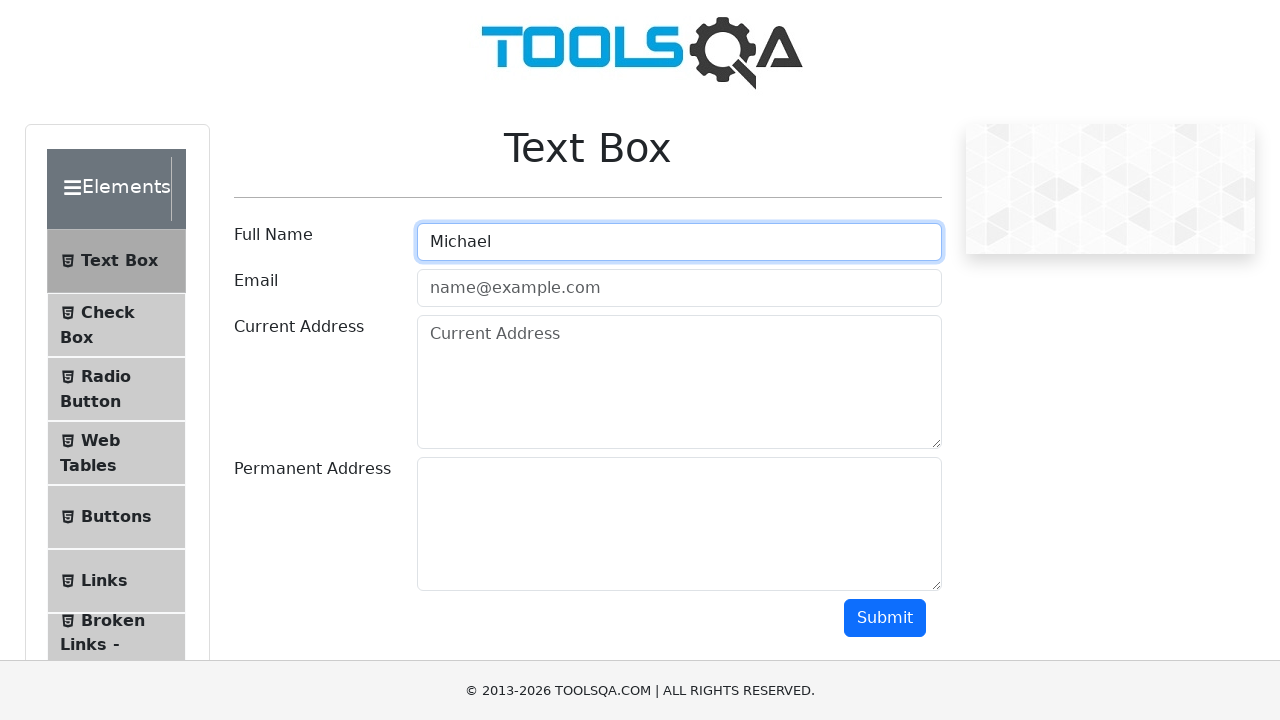

Filled email field with 'LinaresVelascoMichael@gmail.com' on input#userEmail
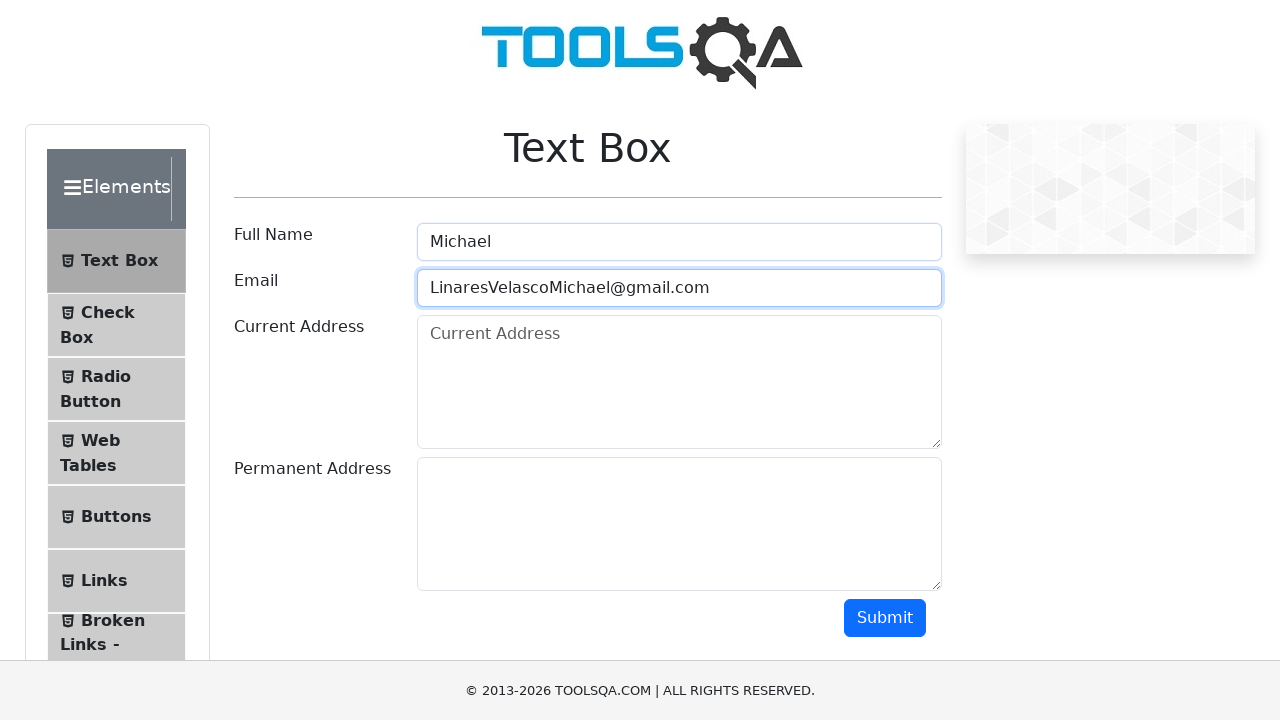

Filled current address field with 'Calle 10 # 9 - 47' on textarea#currentAddress
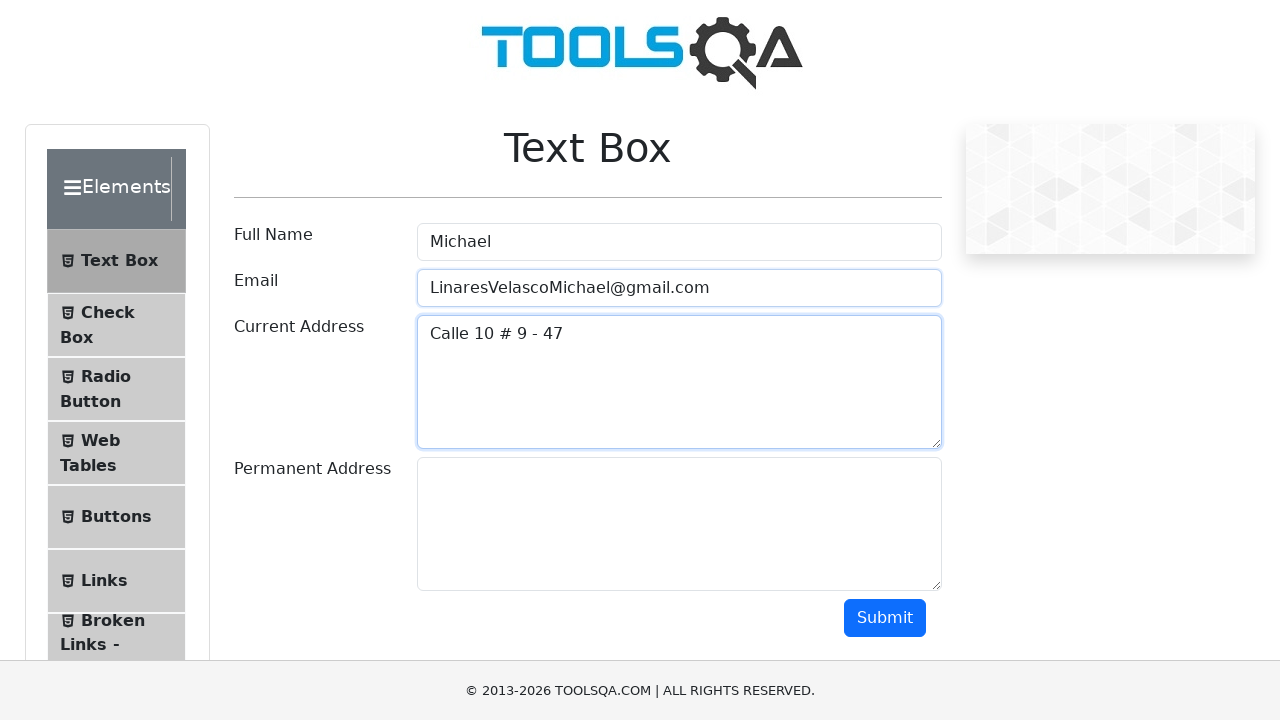

Filled permanent address field with 'Calle 30 # 80 - 110' on textarea#permanentAddress
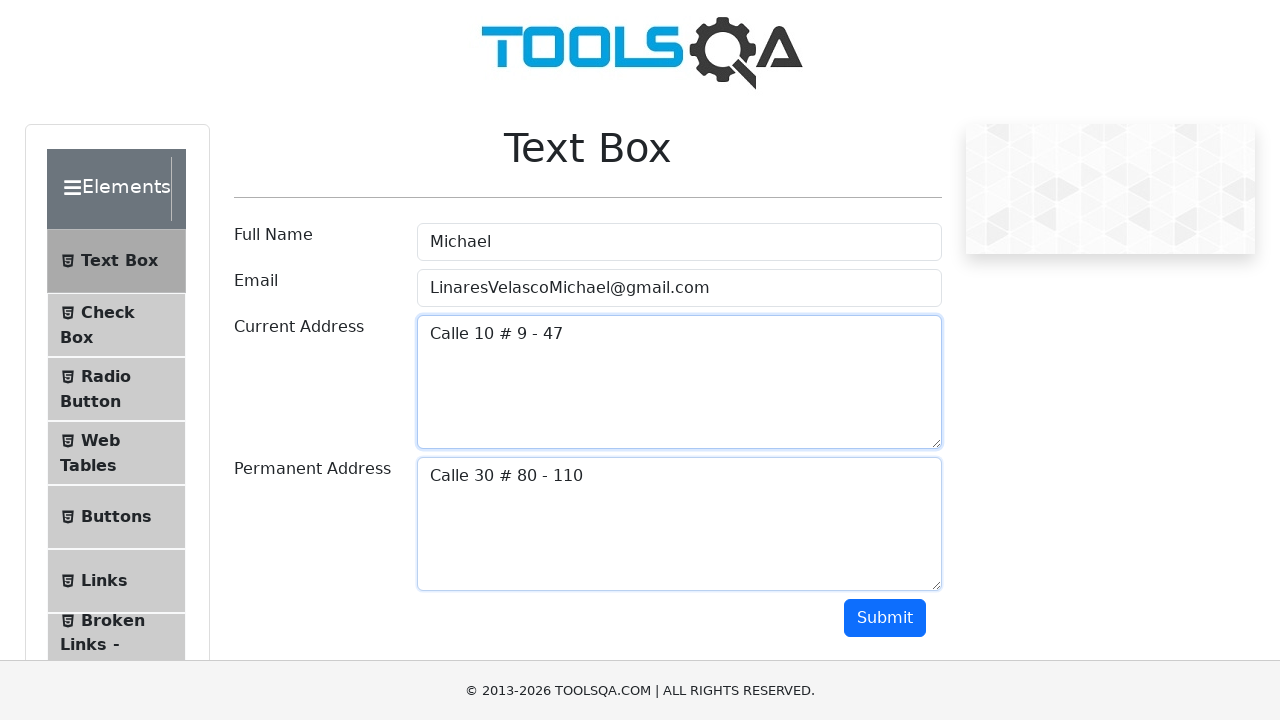

Clicked submit button to submit the form at (885, 618) on button#submit
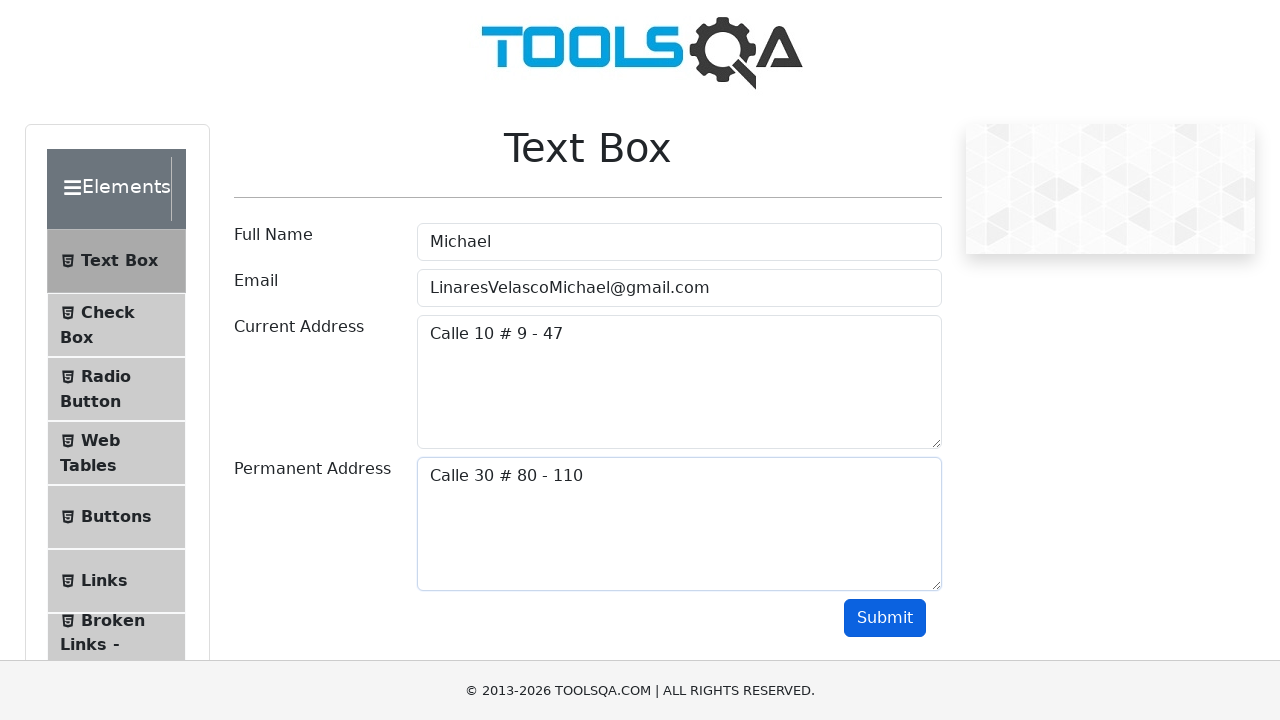

Scrolled down to see the output
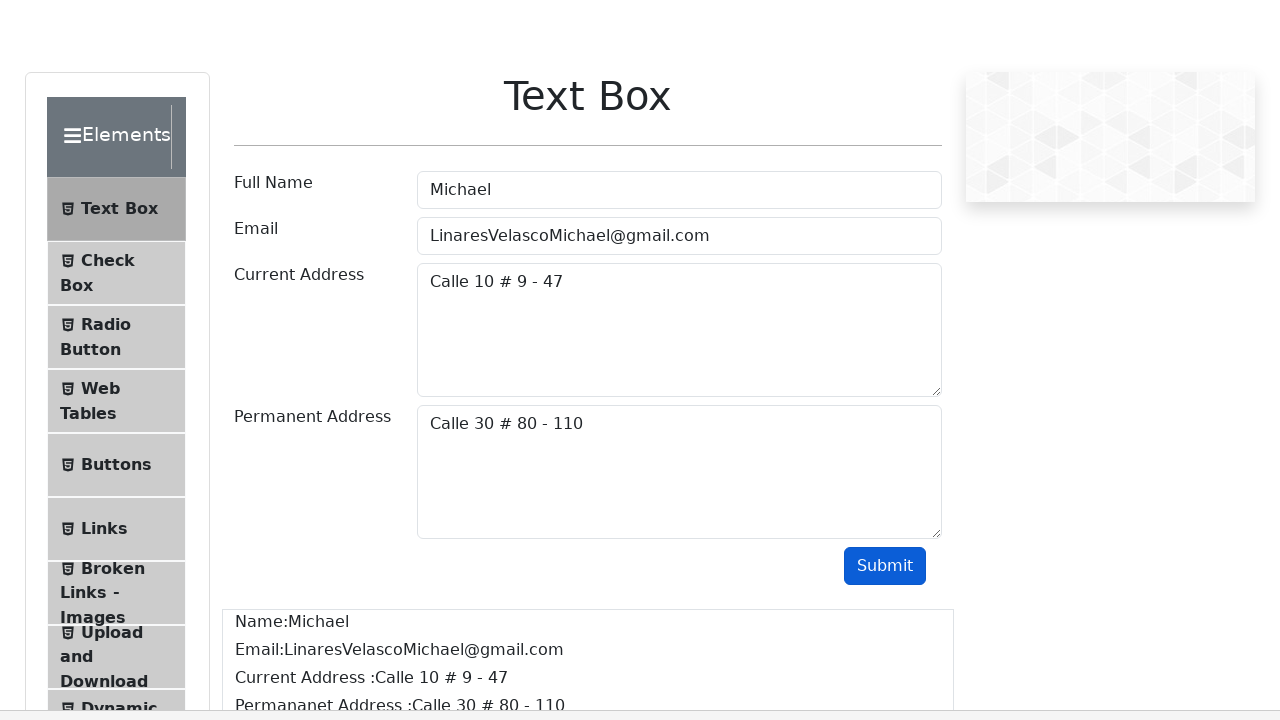

Output section loaded and is visible
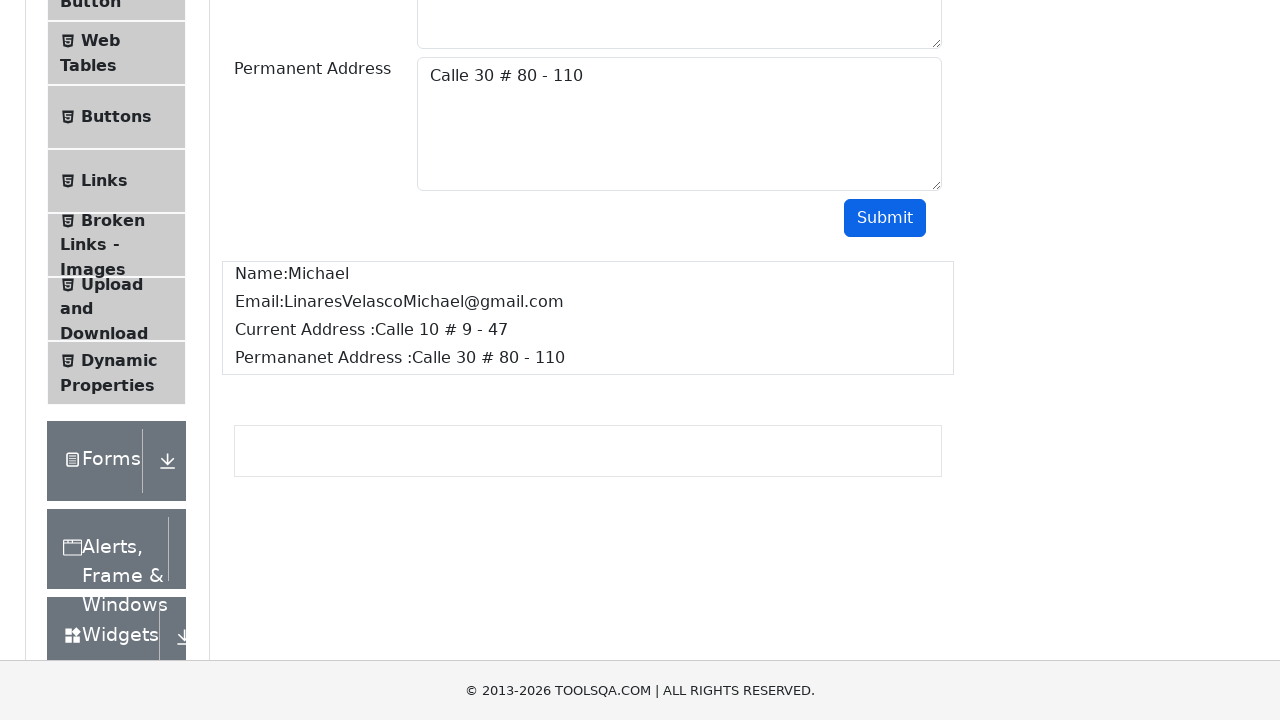

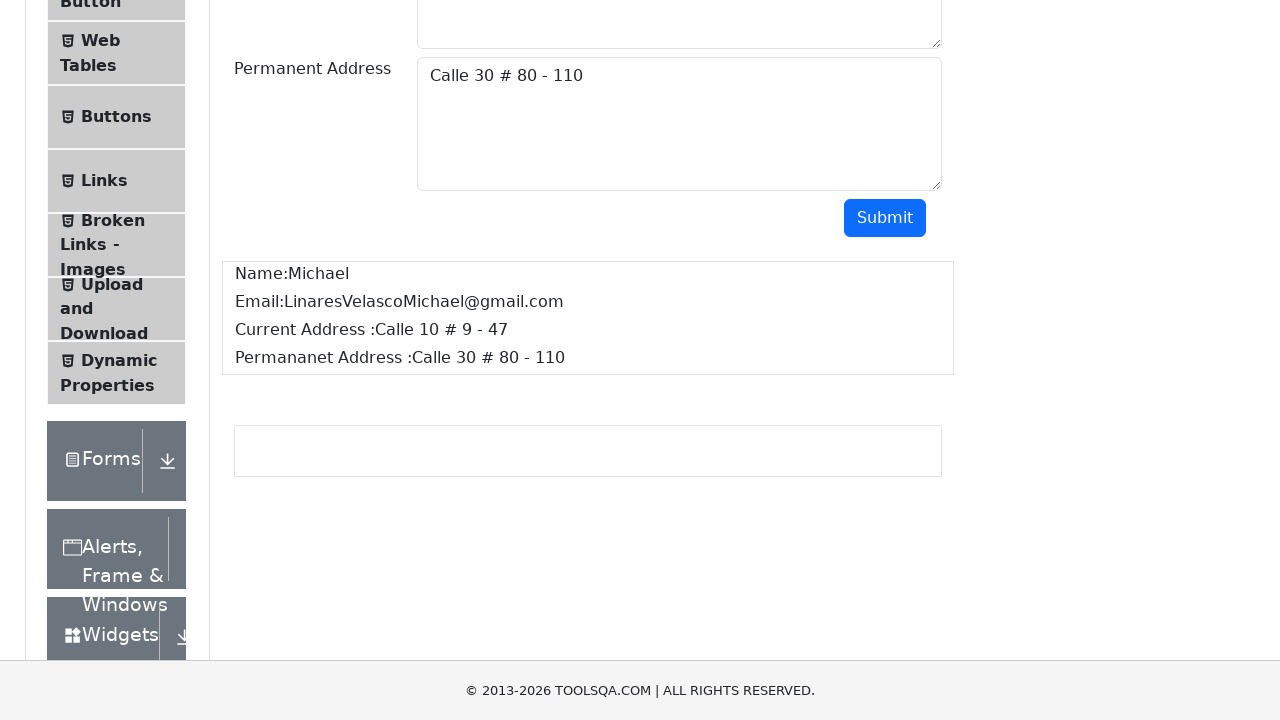